Tests draggable functionality on jQuery UI by clicking, holding, and moving an element by an offset within an iframe.

Starting URL: https://jqueryui.com/draggable/

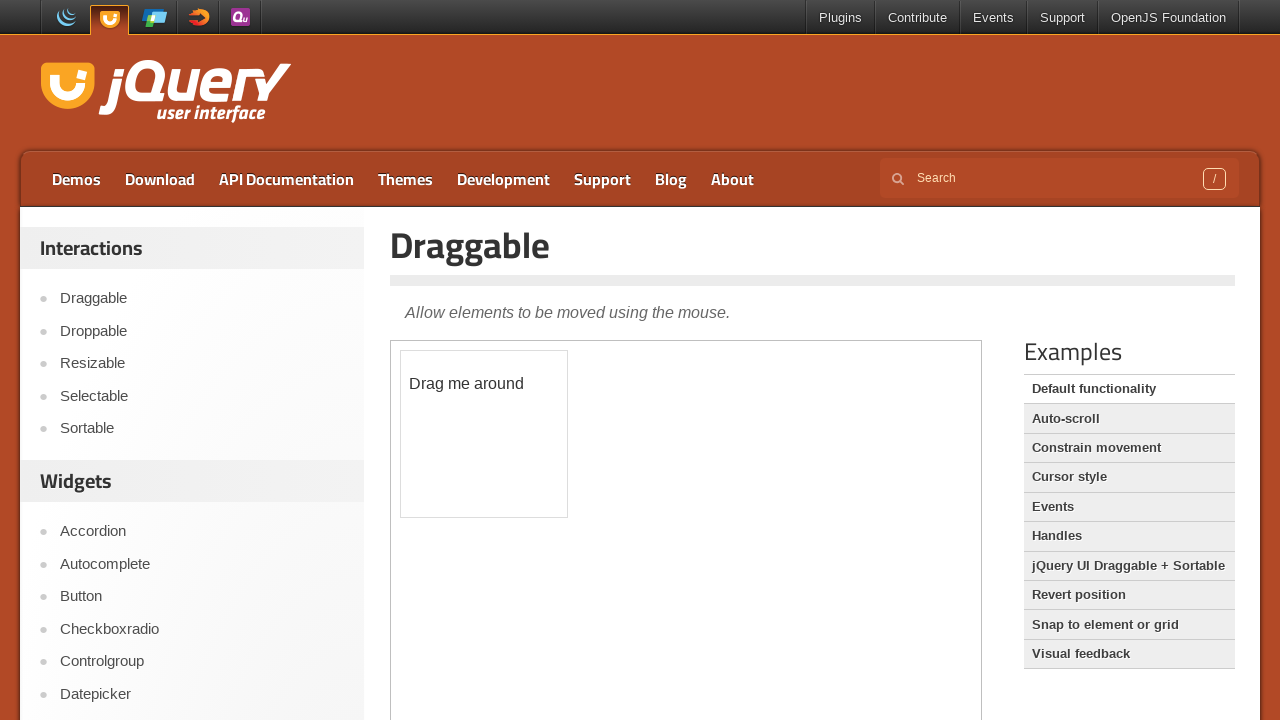

Located the demo iframe containing draggable element
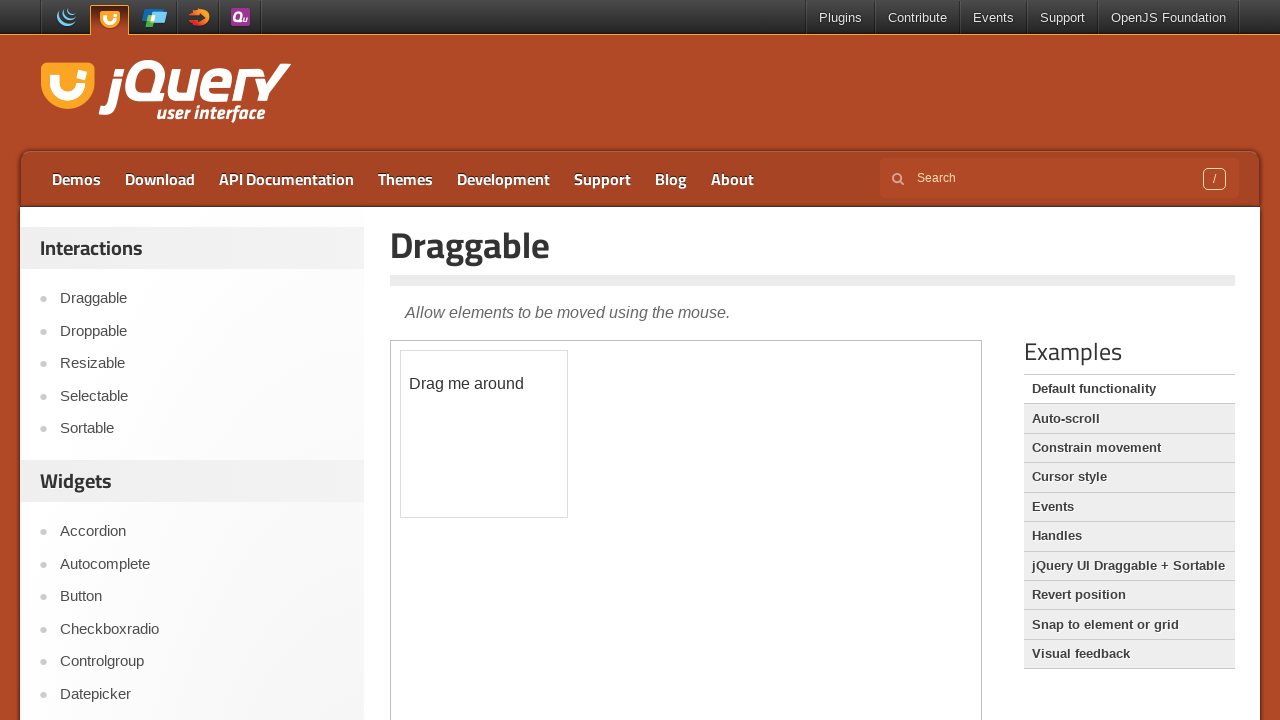

Located the draggable element with ID 'draggable'
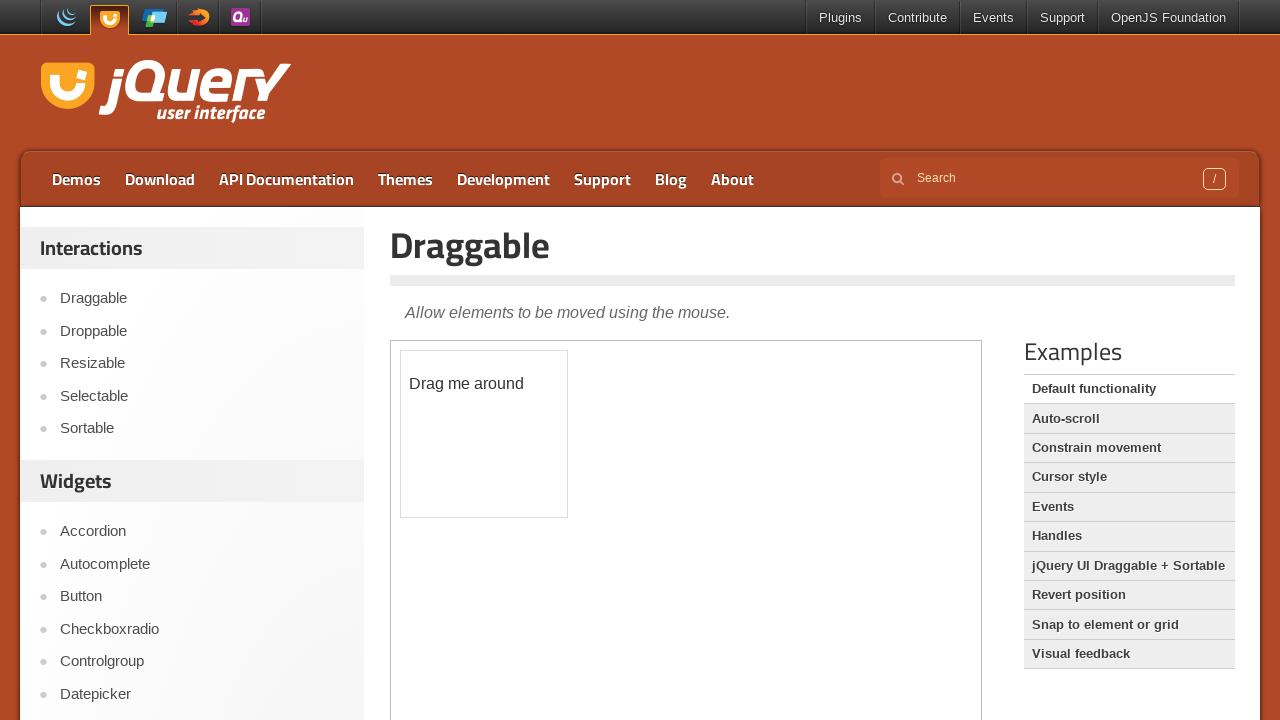

Dragged the element by offset (150px right, 50px down) at (551, 401)
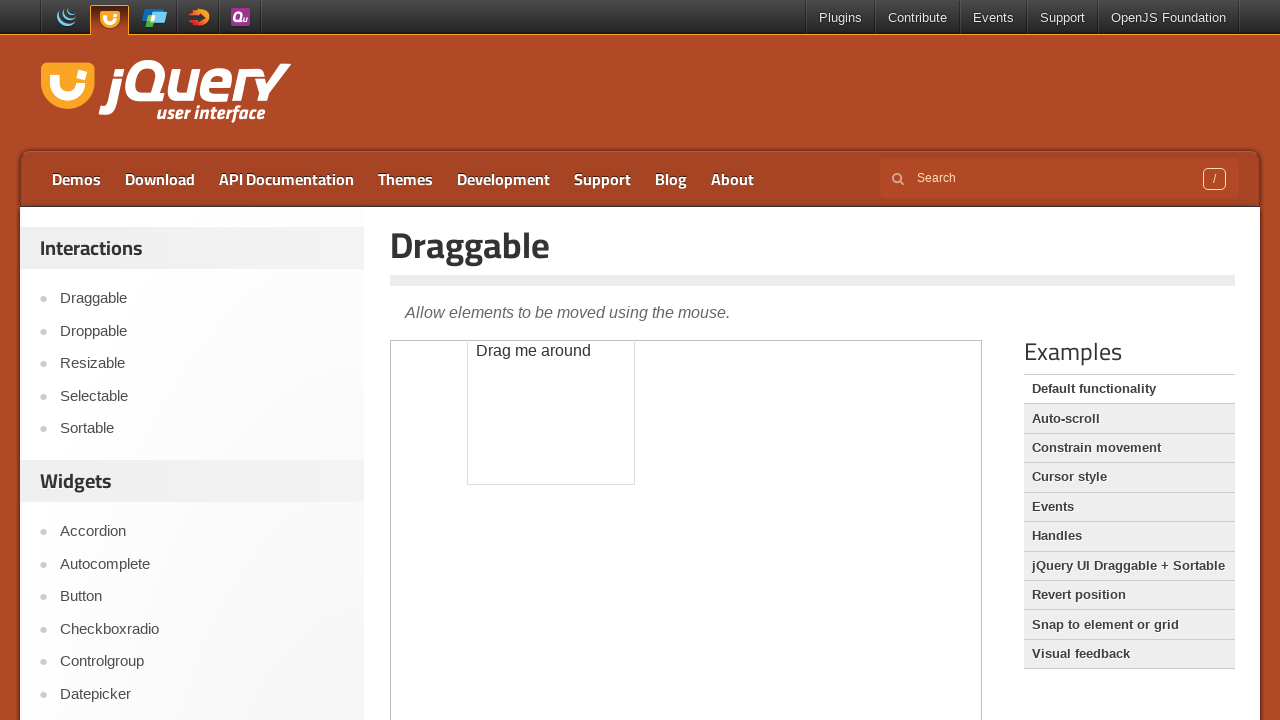

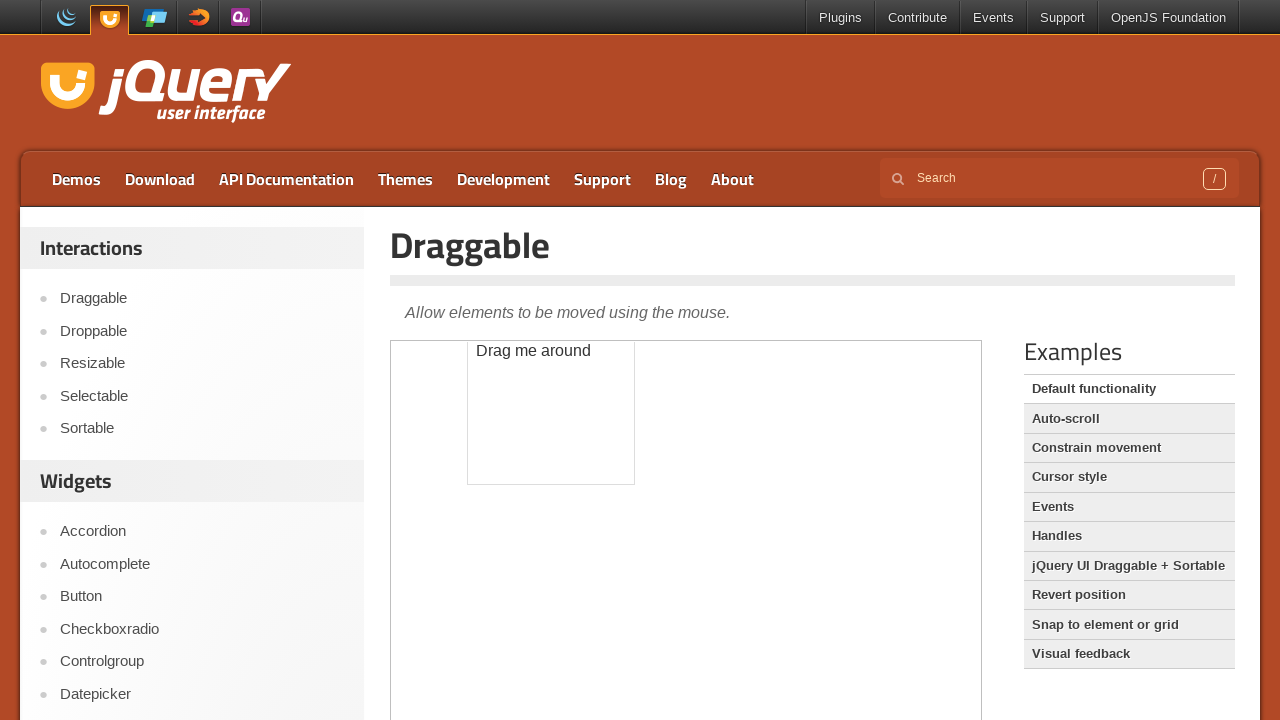